Tests dropdown menu functionality by selecting "Arizona" from a state dropdown and verifying the selection was successful

Starting URL: https://testcenter.techproeducation.com/index.php?page=dropdown

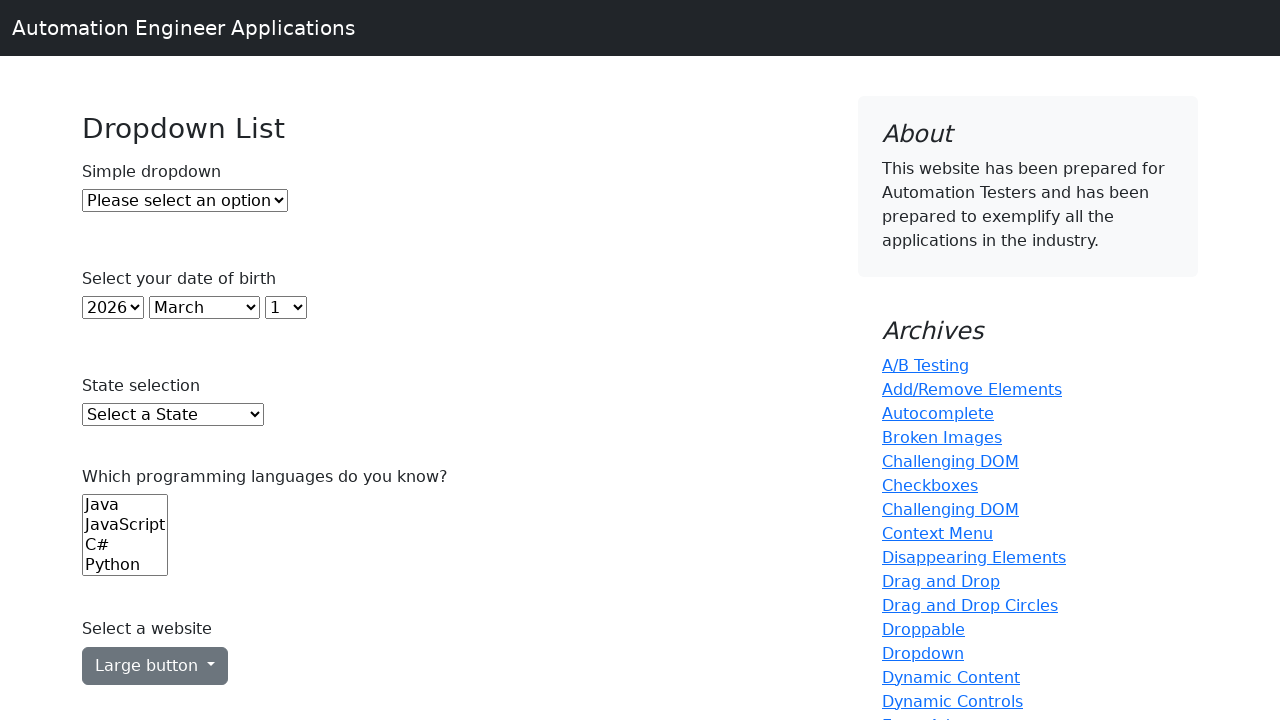

Navigated to dropdown test page
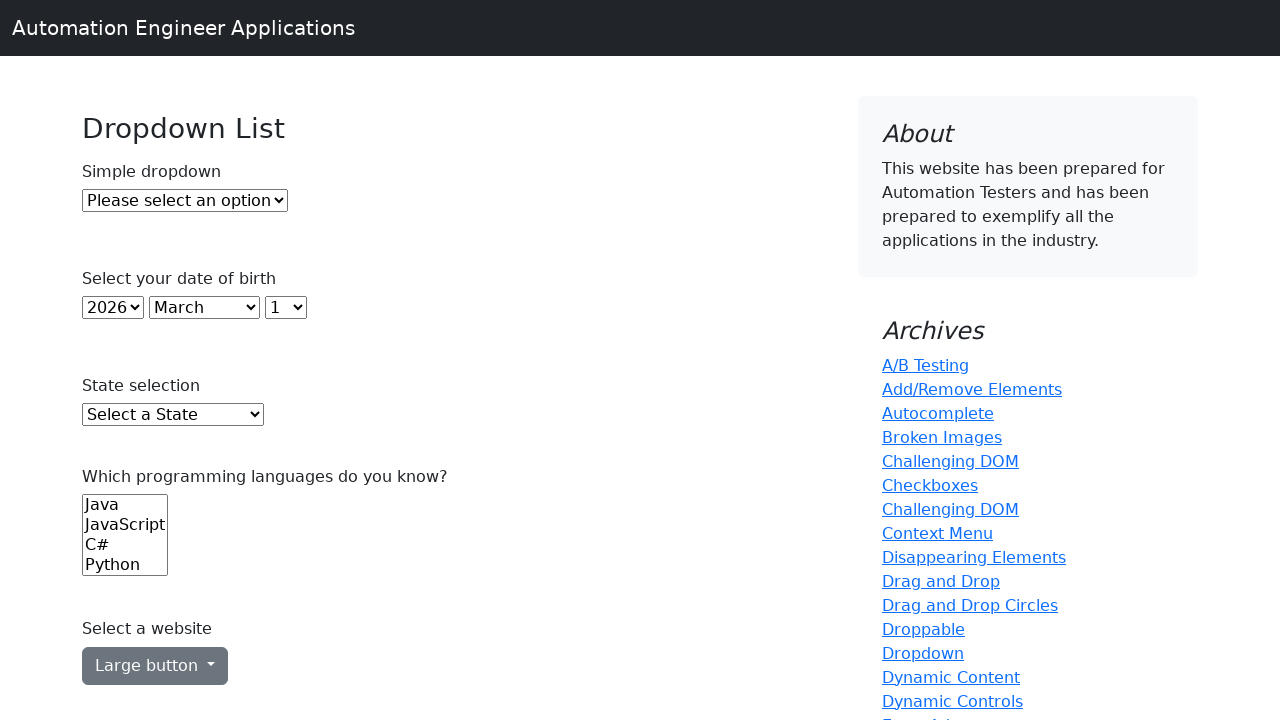

Selected 'Arizona' from the state dropdown on select#state
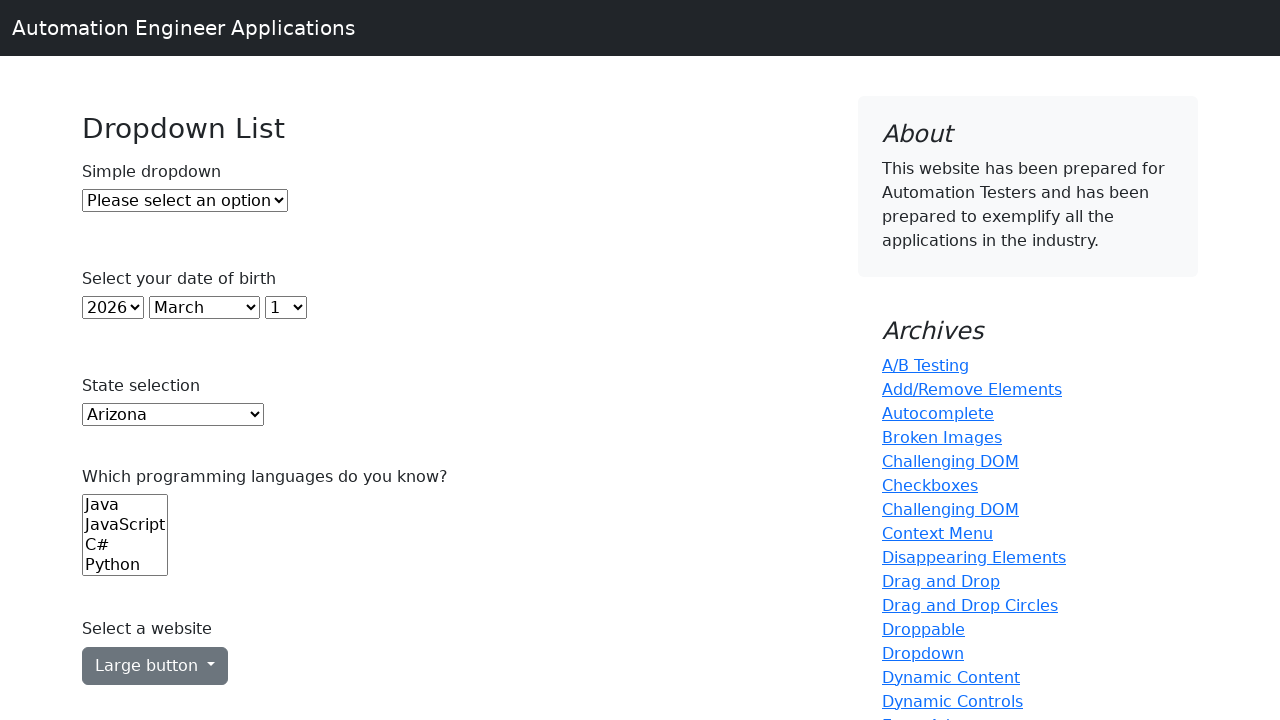

Verified that 'Arizona' (AZ) was successfully selected in the dropdown
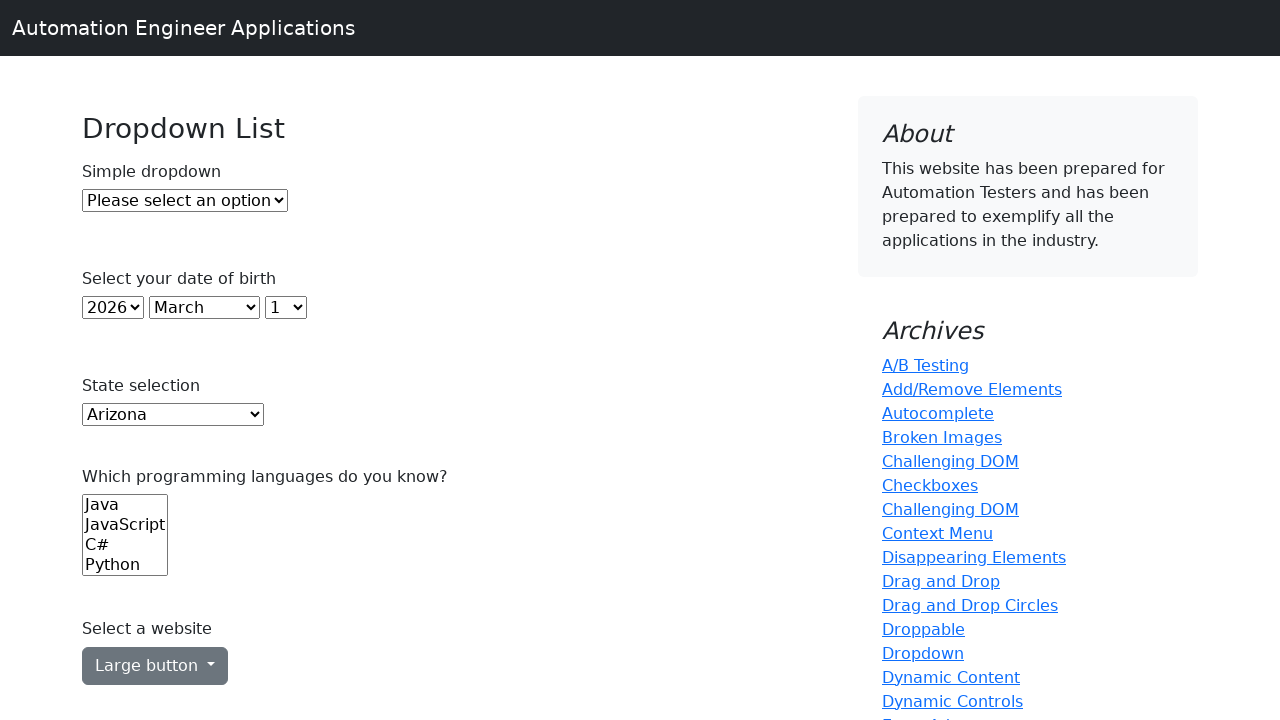

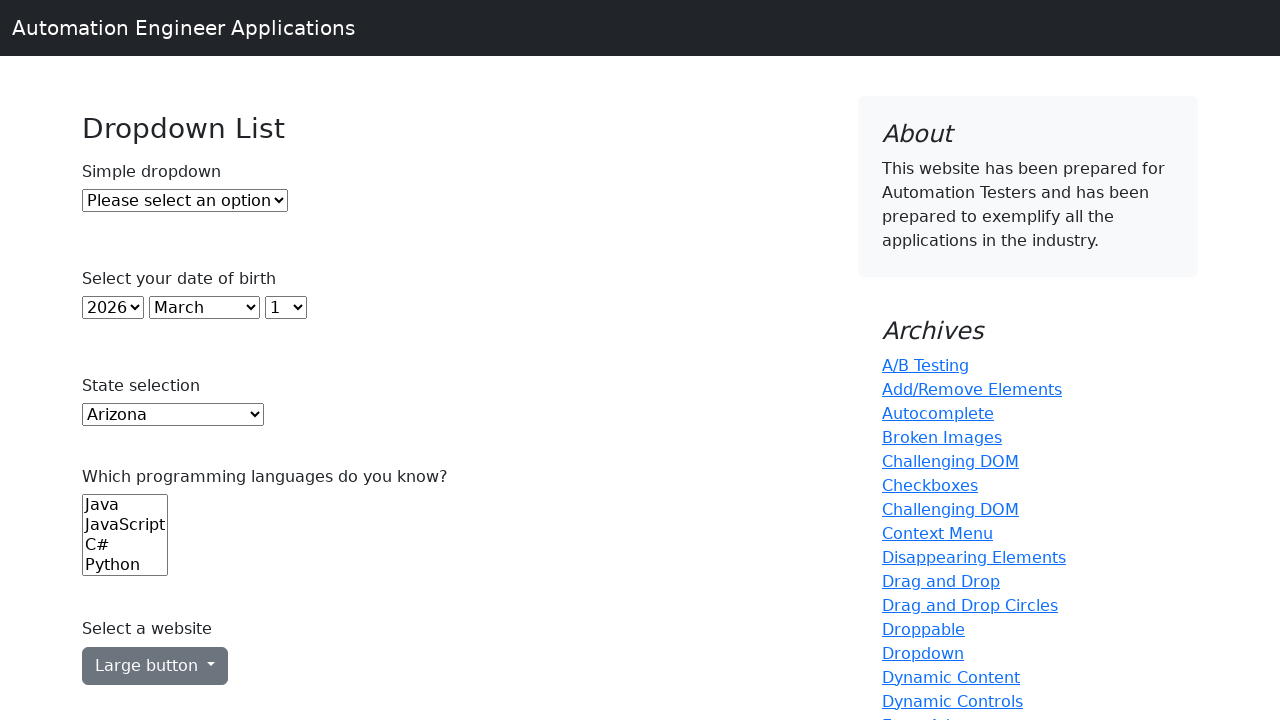